Tests drag-and-drop functionality by dragging an element from a source position to a target drop zone using mouse actions.

Starting URL: https://crossbrowsertesting.github.io/drag-and-drop

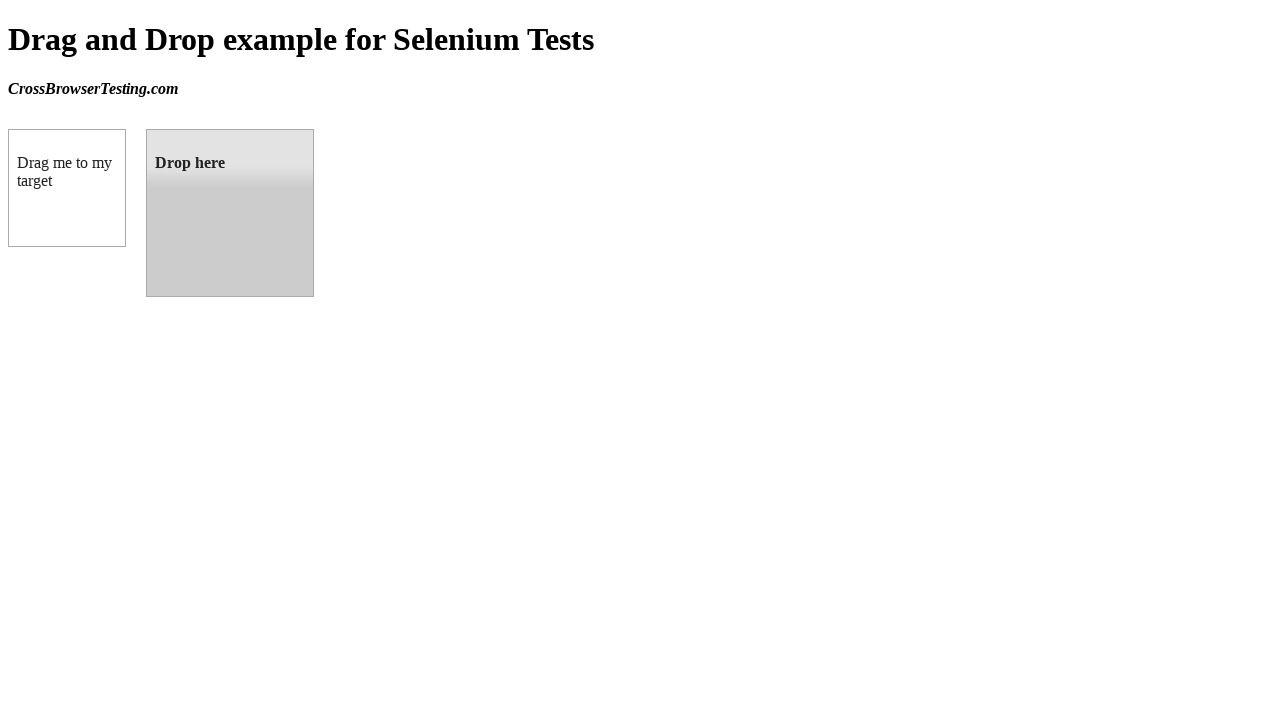

Waited for draggable element to be visible
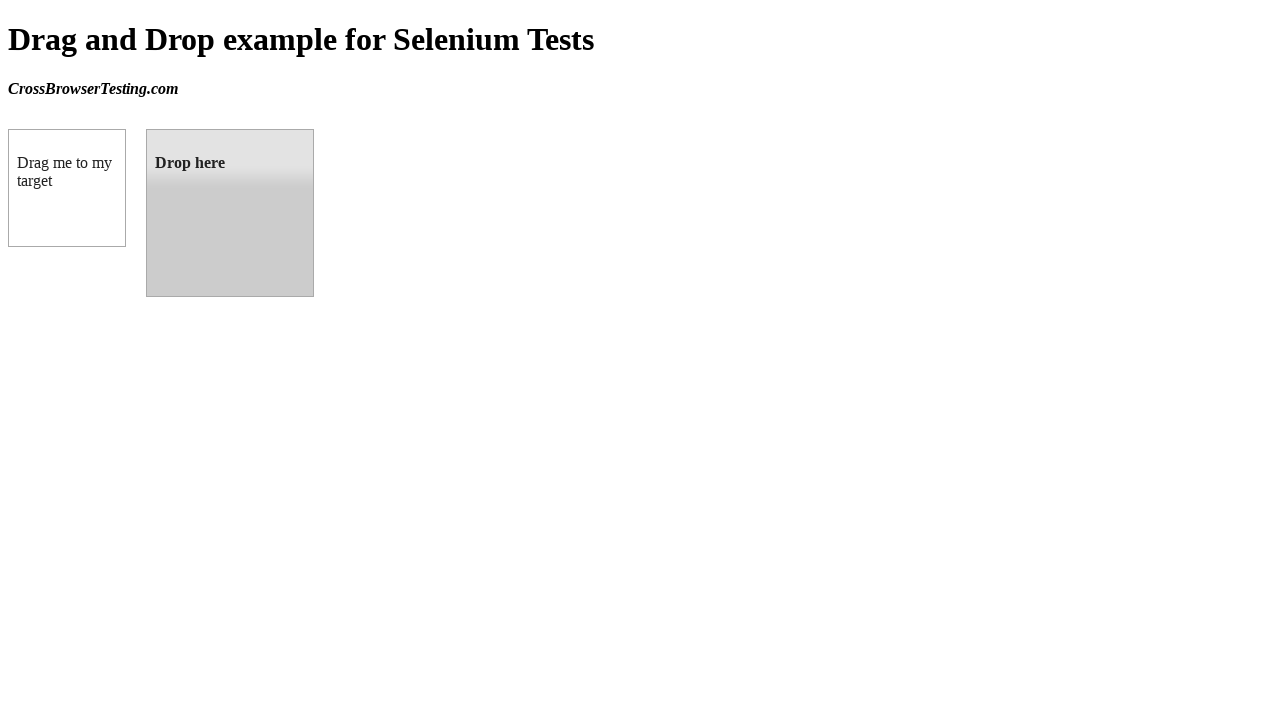

Waited for droppable element to be visible
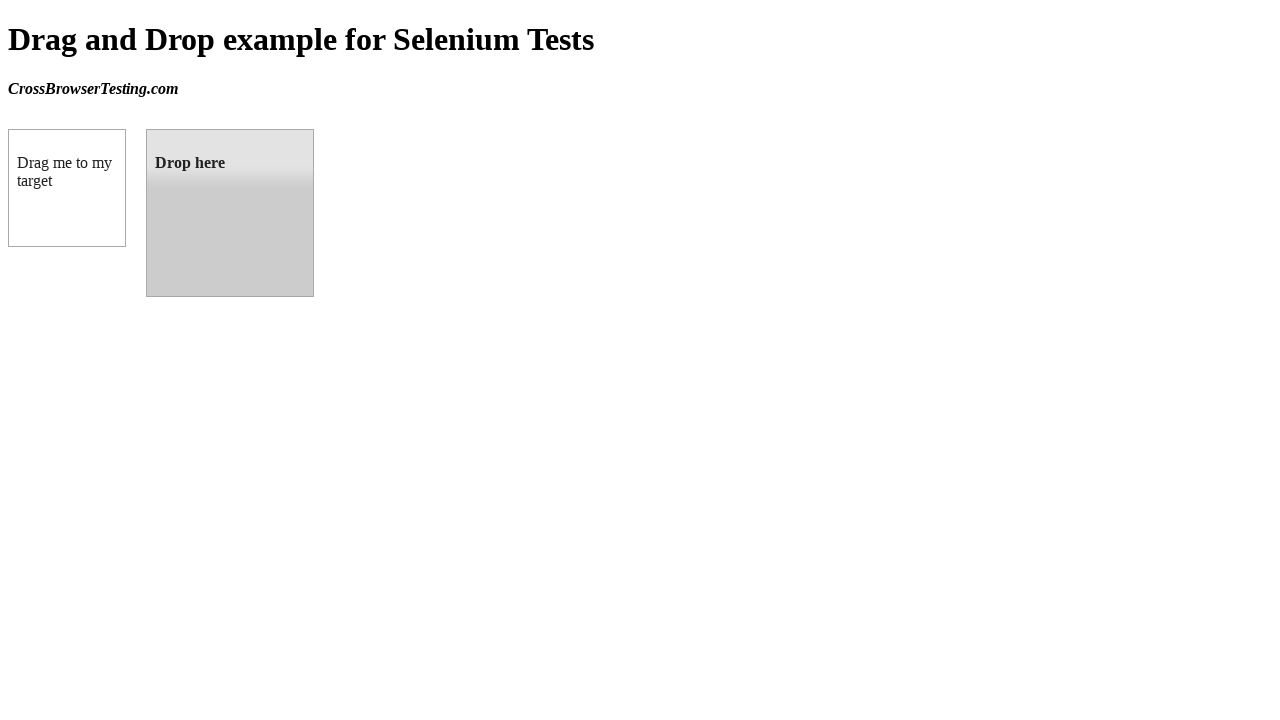

Located the draggable element
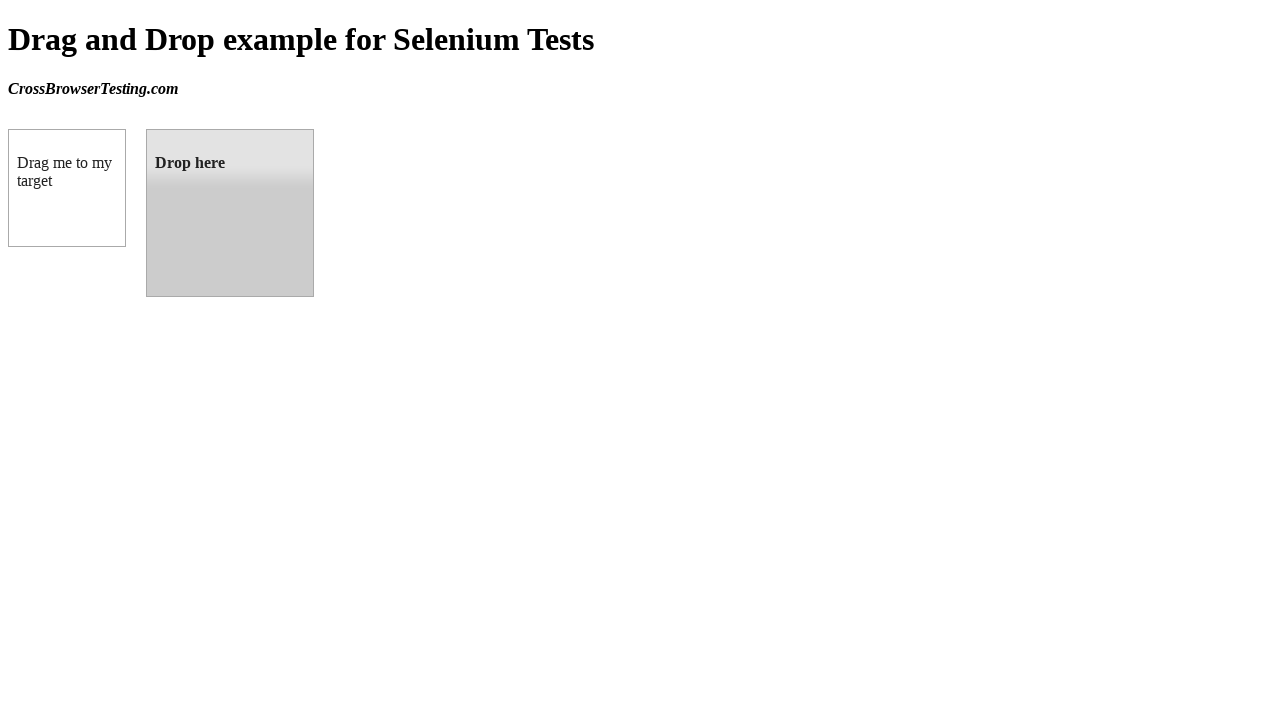

Located the droppable element
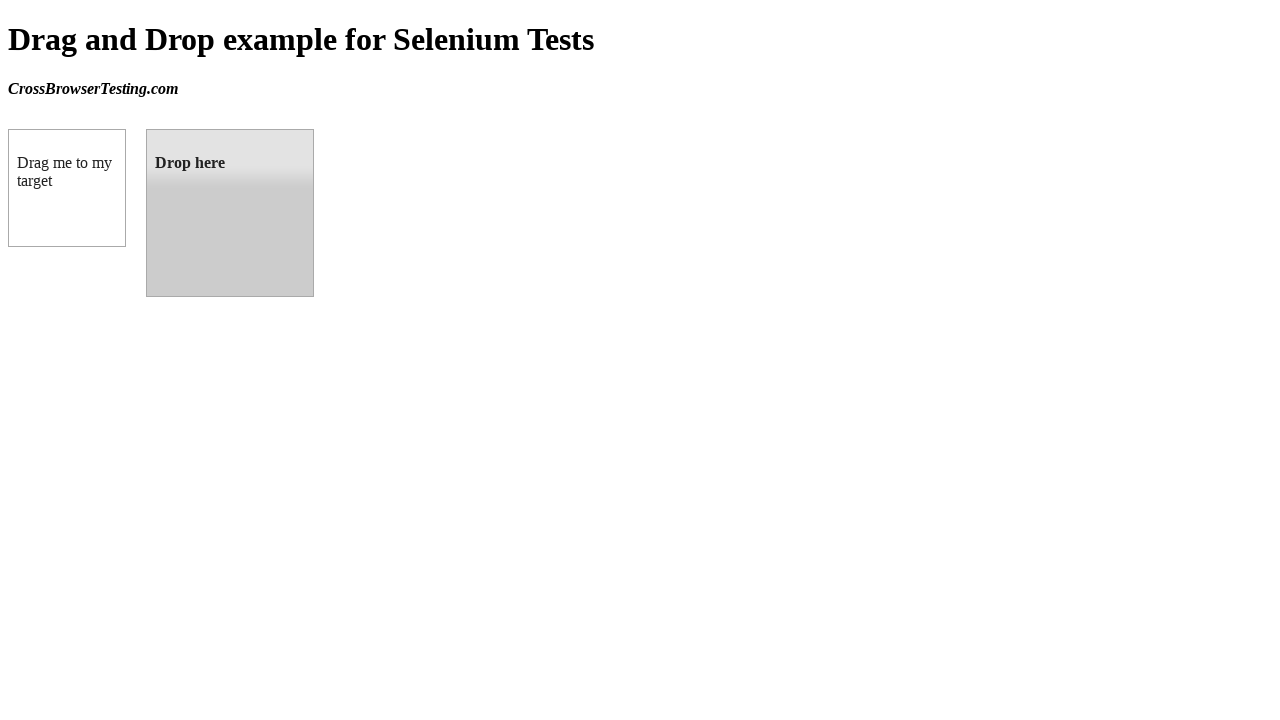

Dragged element from source to drop zone at (230, 213)
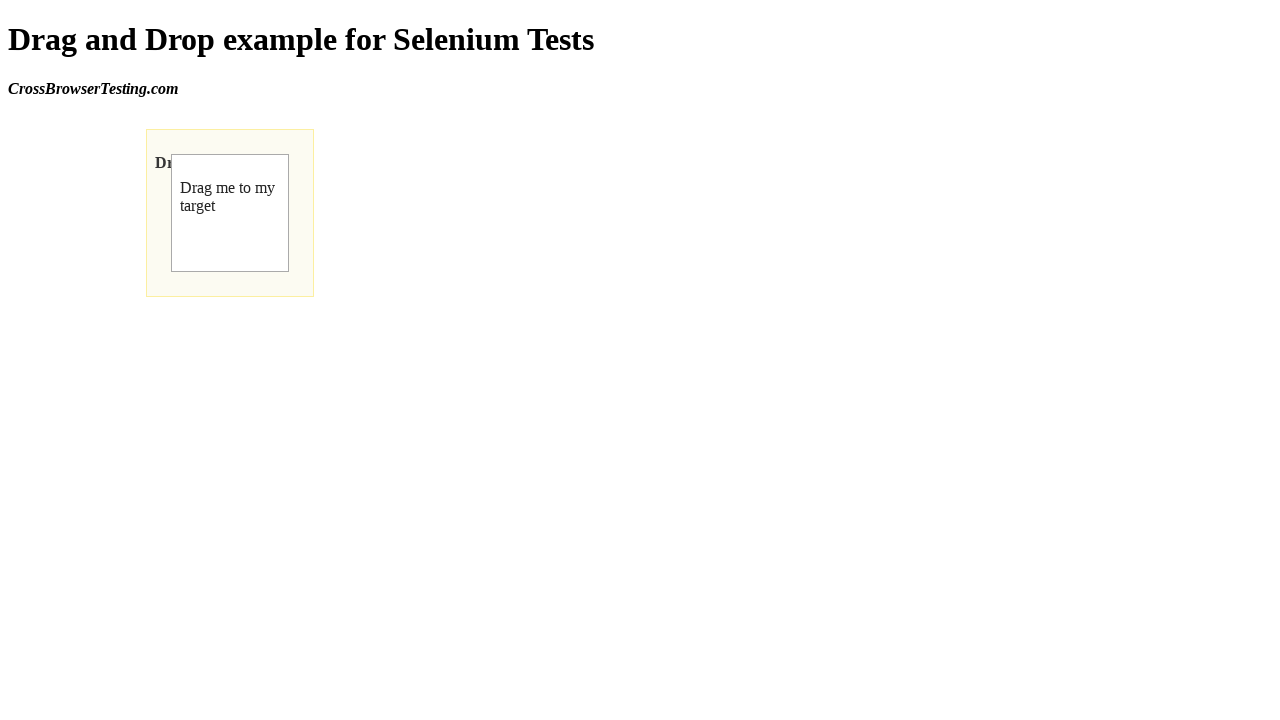

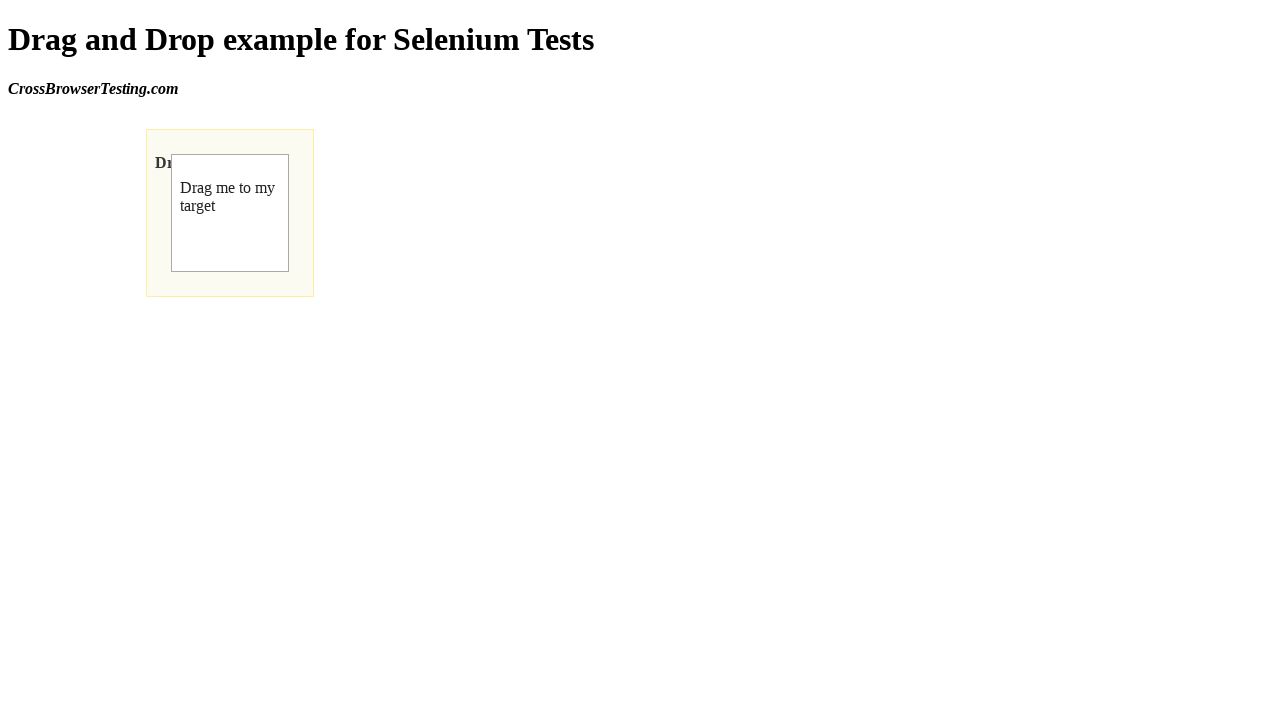